Tests copy and paste functionality between two text areas using keyboard shortcuts (Ctrl+A, Ctrl+C, Ctrl+V) on a text comparison tool

Starting URL: https://extendsclass.com/text-compare.html

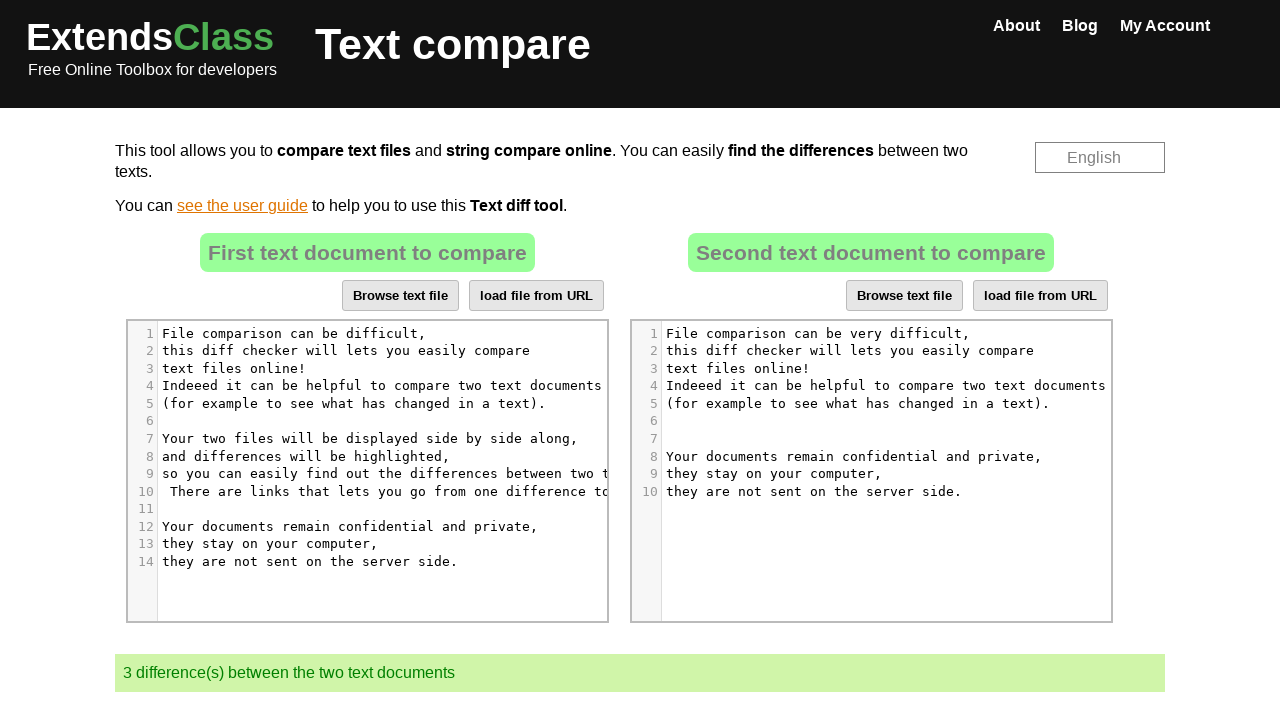

Located source text element in first text area
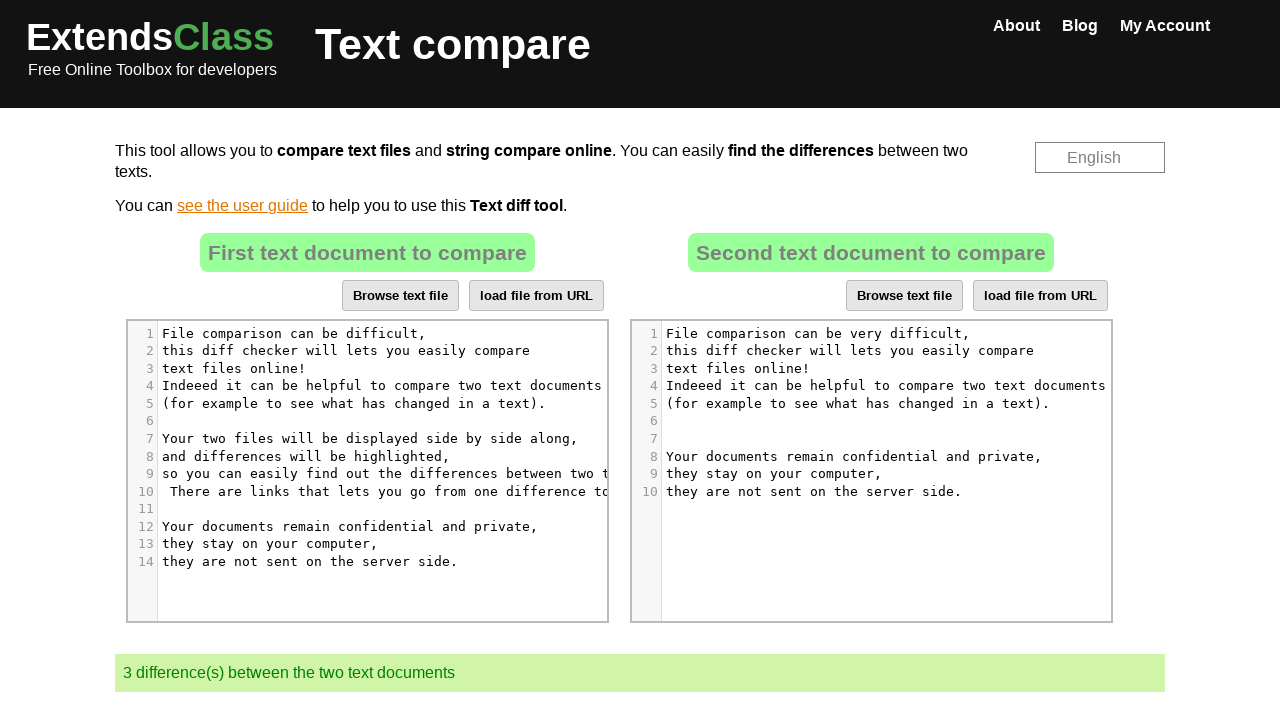

Clicked on source text element to focus it at (354, 403) on //*[@id="dropZone"]//div[5]/pre/span
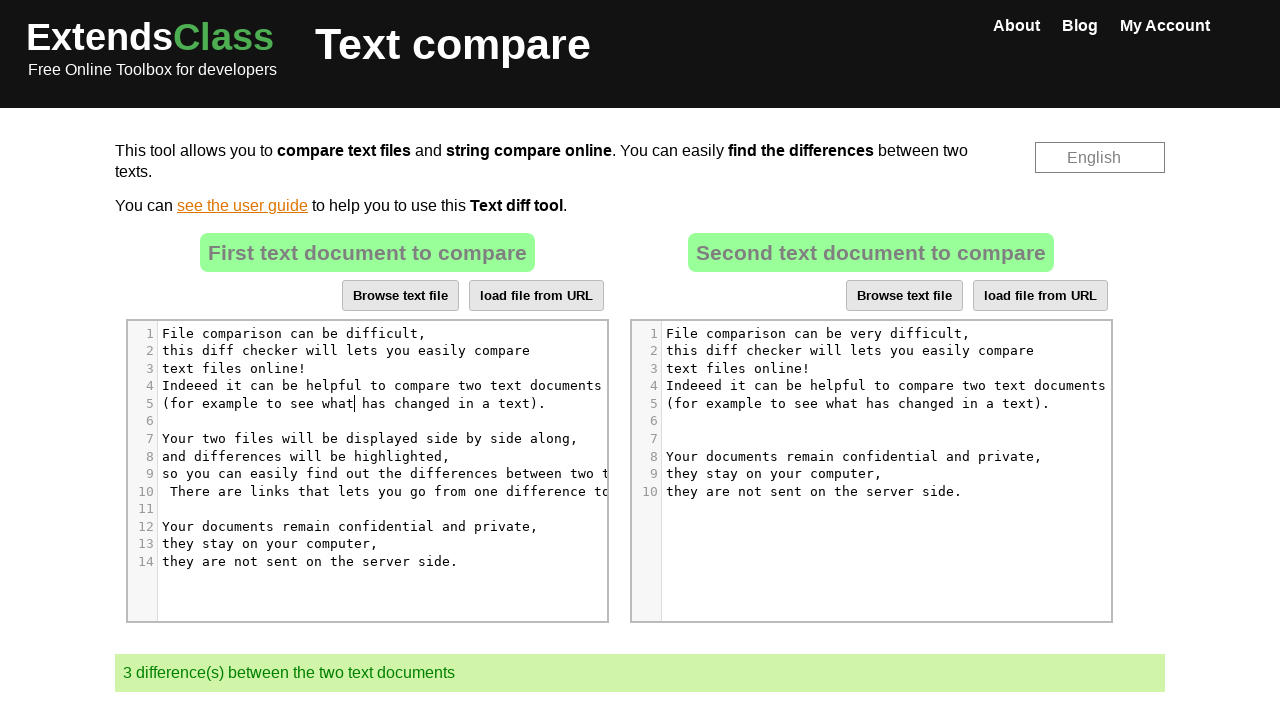

Pressed Control key down
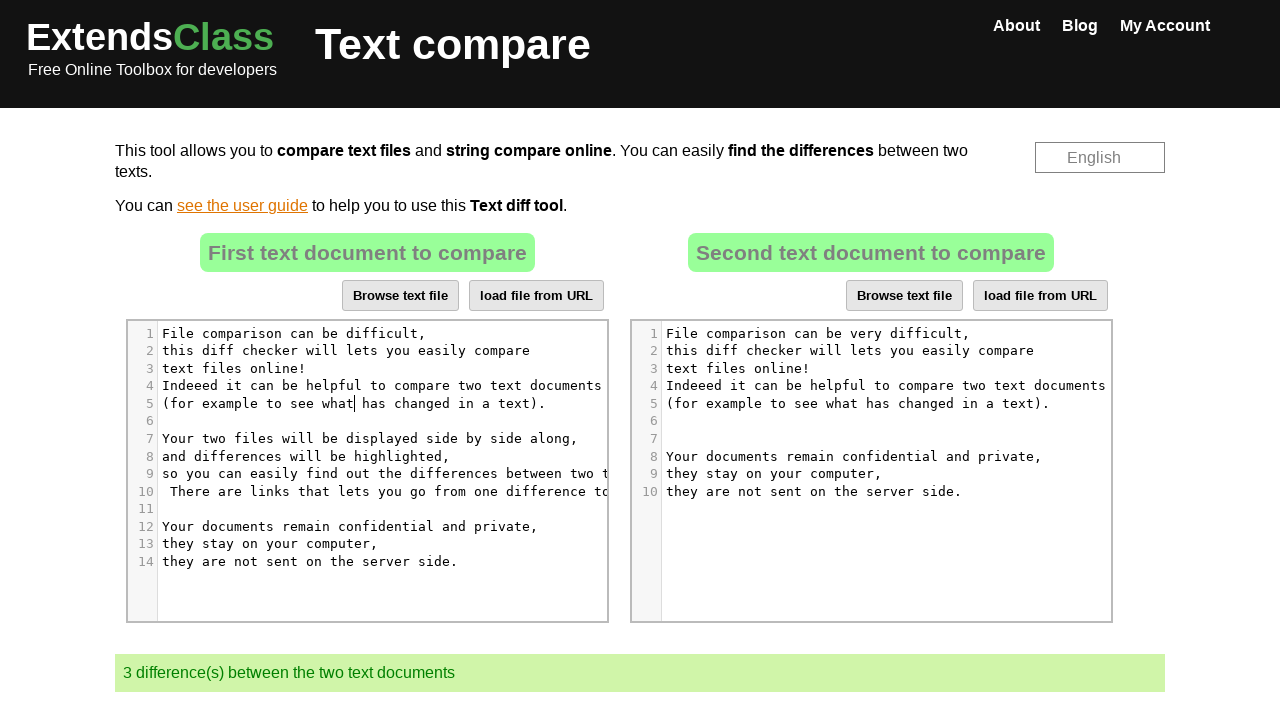

Pressed 'a' key to select all text in source
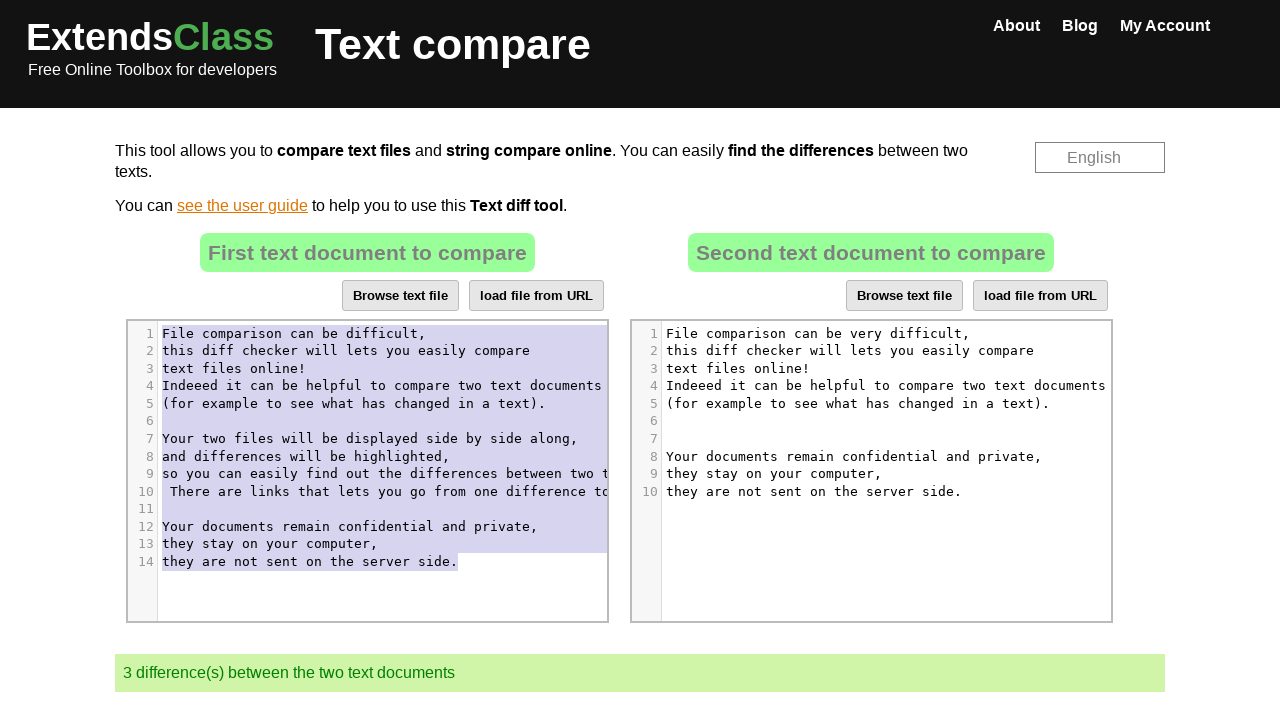

Pressed 'c' key to copy selected text
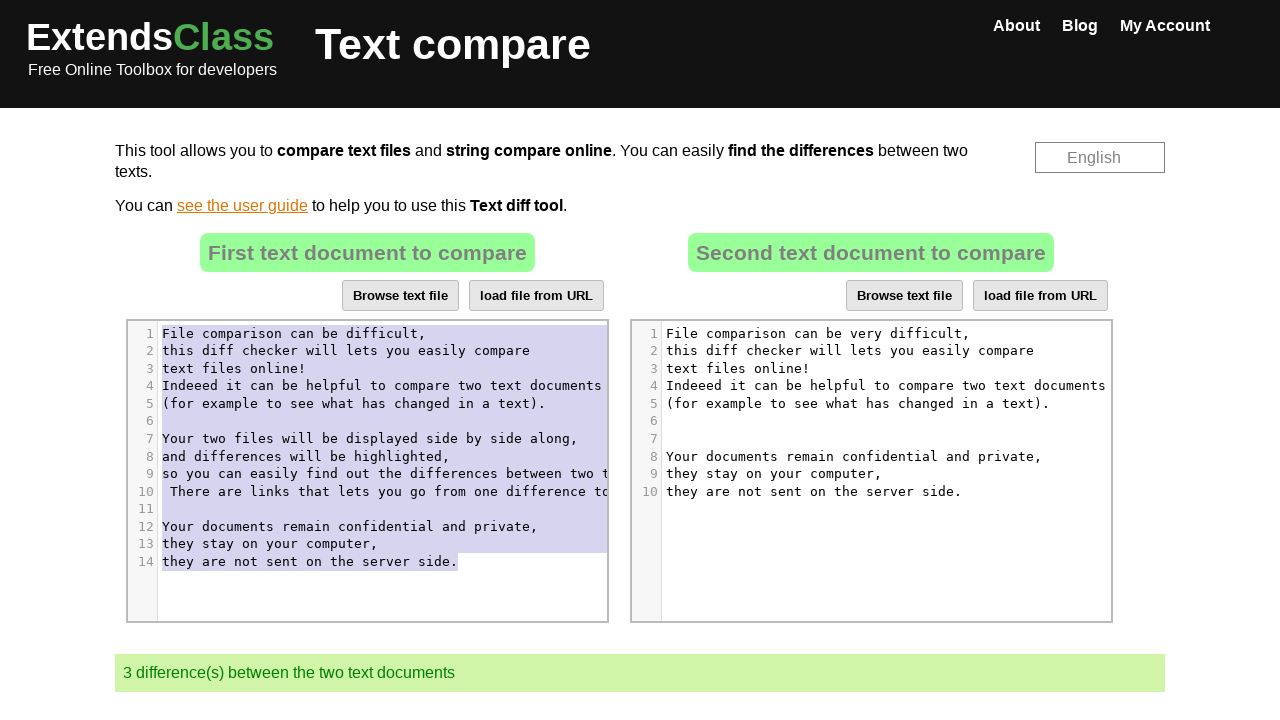

Released Control key
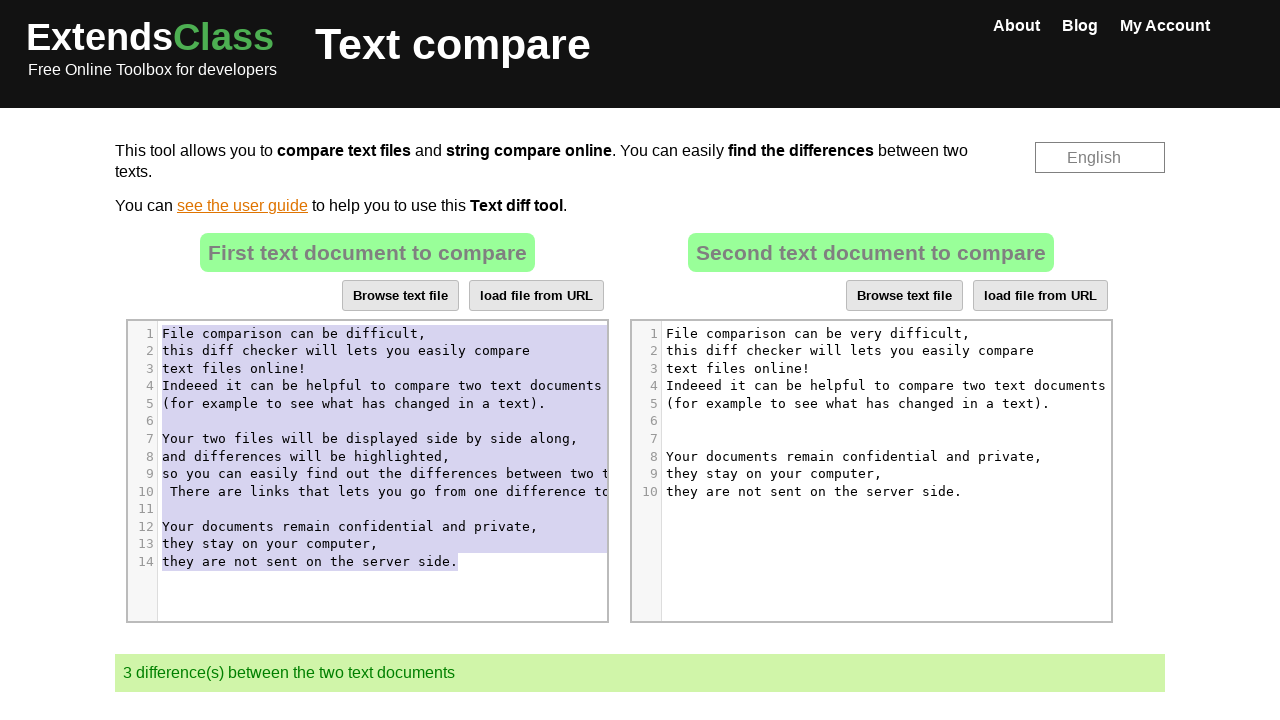

Located target text element in second text area
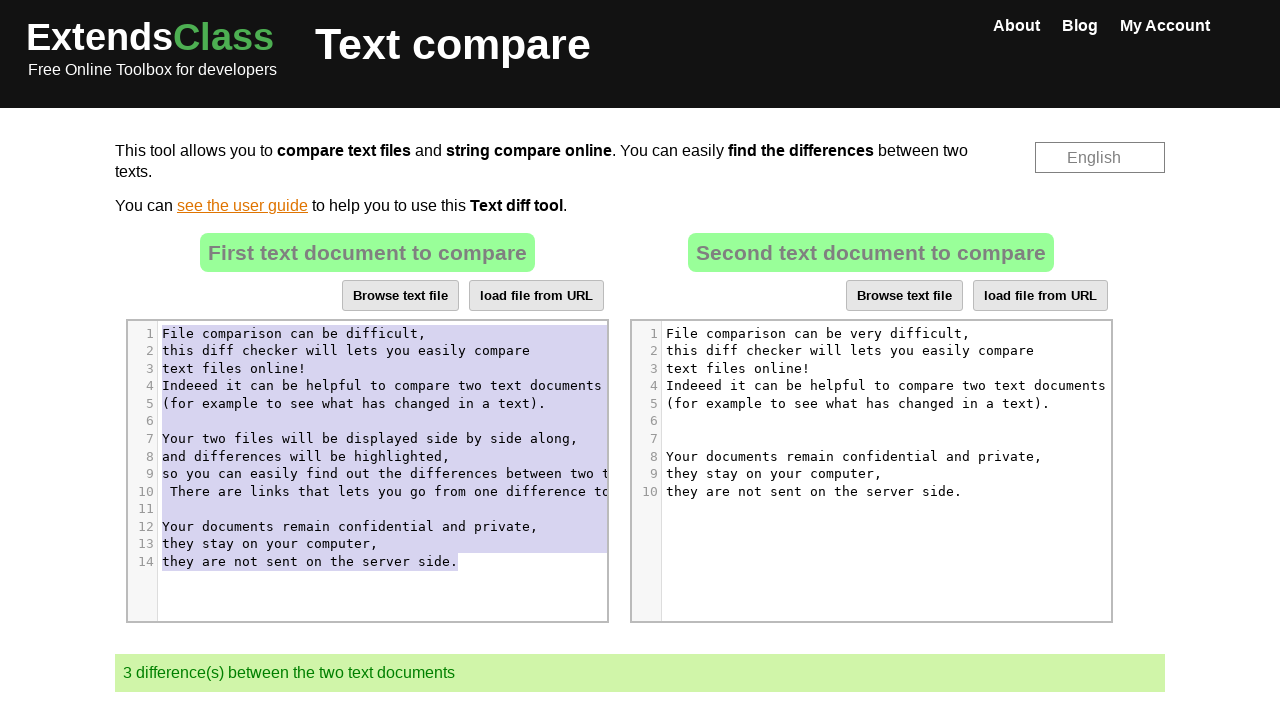

Clicked on target text element to focus it at (742, 368) on //*[@id="dropZone2"]//div[5]/div[3]/pre/span
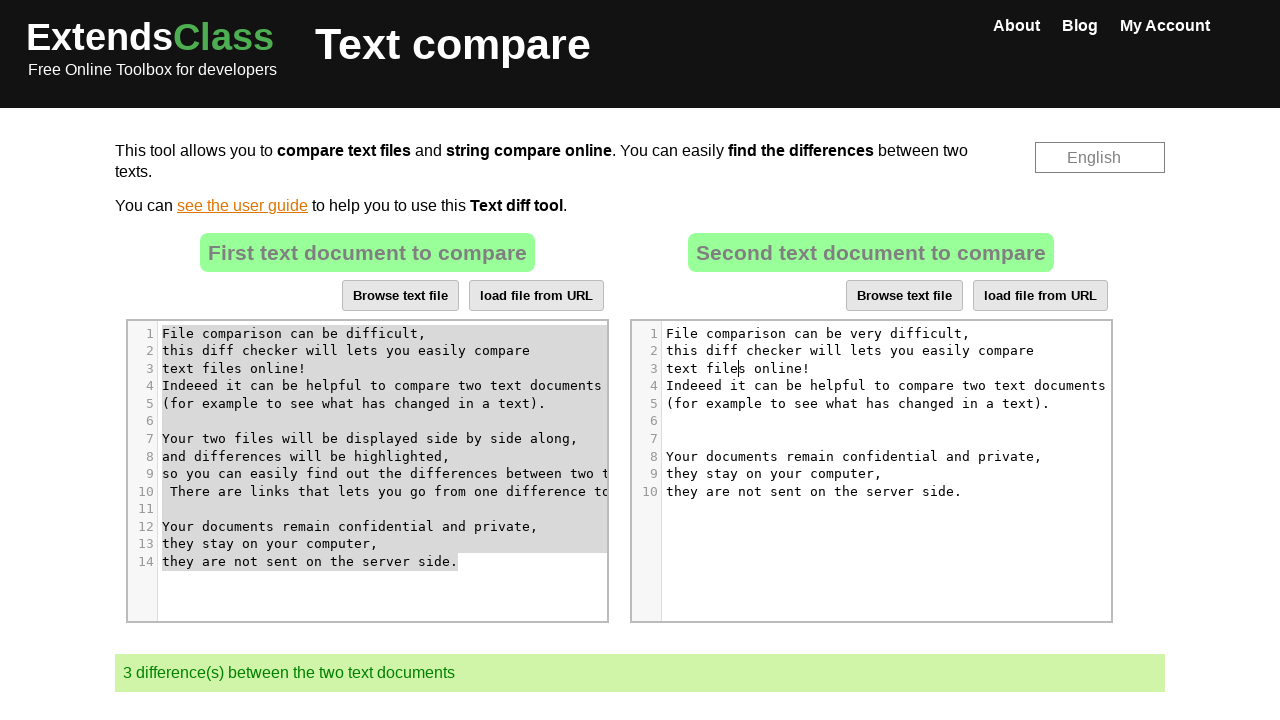

Pressed Control key down
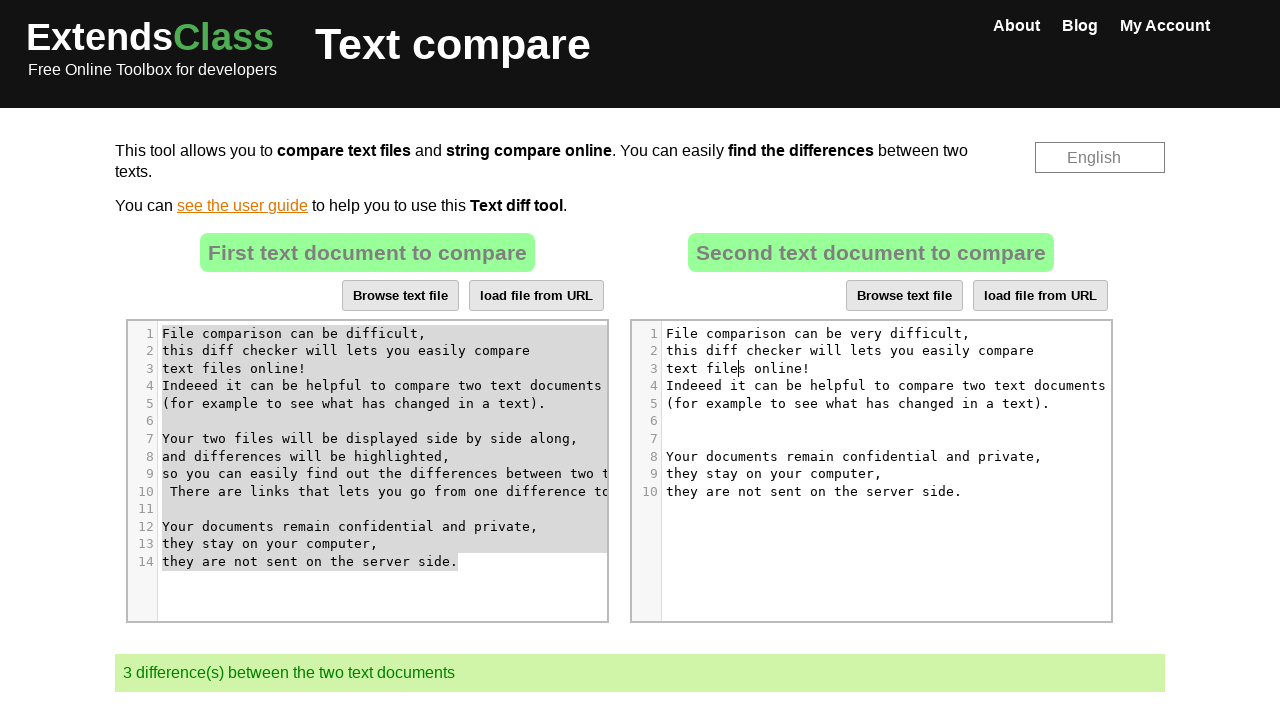

Pressed 'a' key to select all text in target
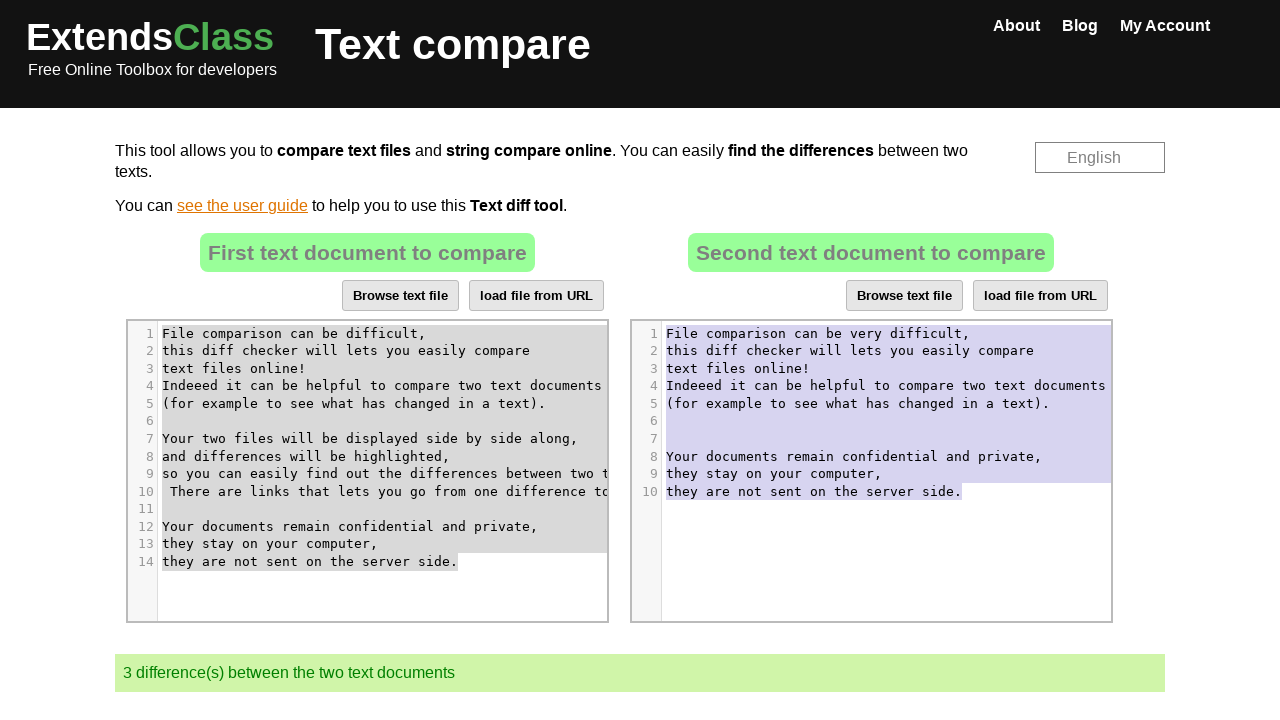

Pressed 'v' key to paste copied text into target
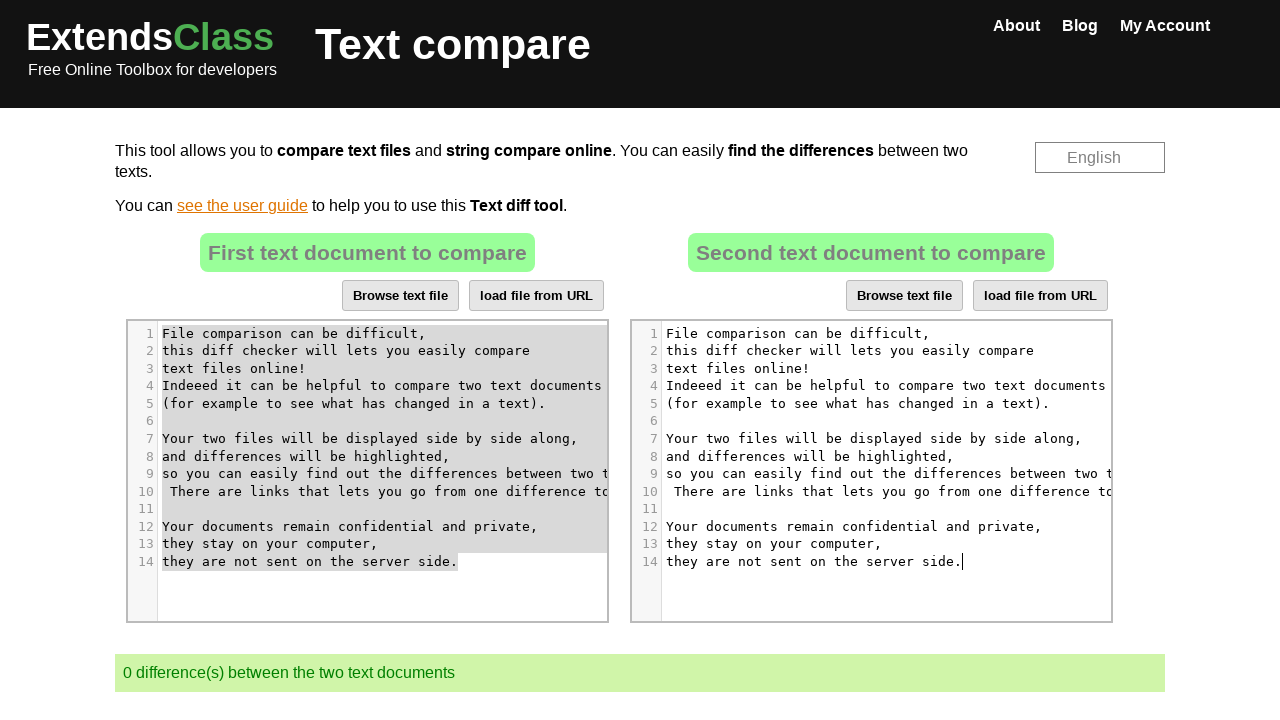

Released Control key
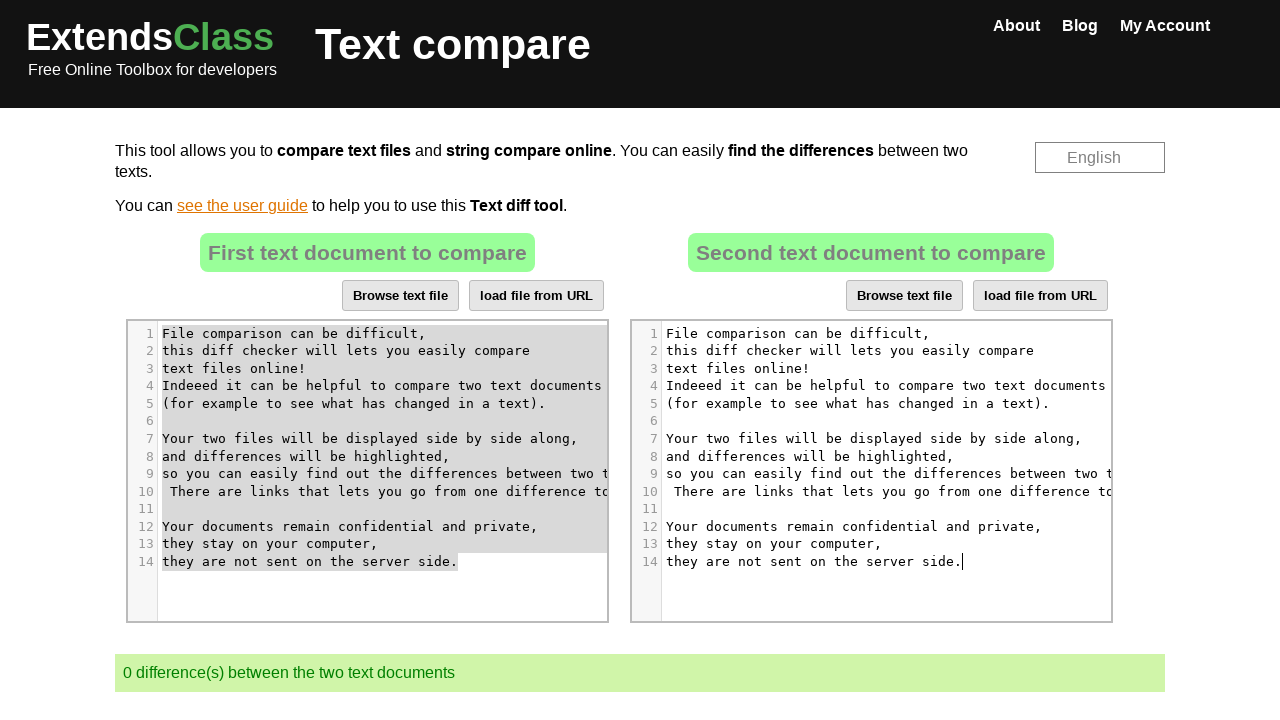

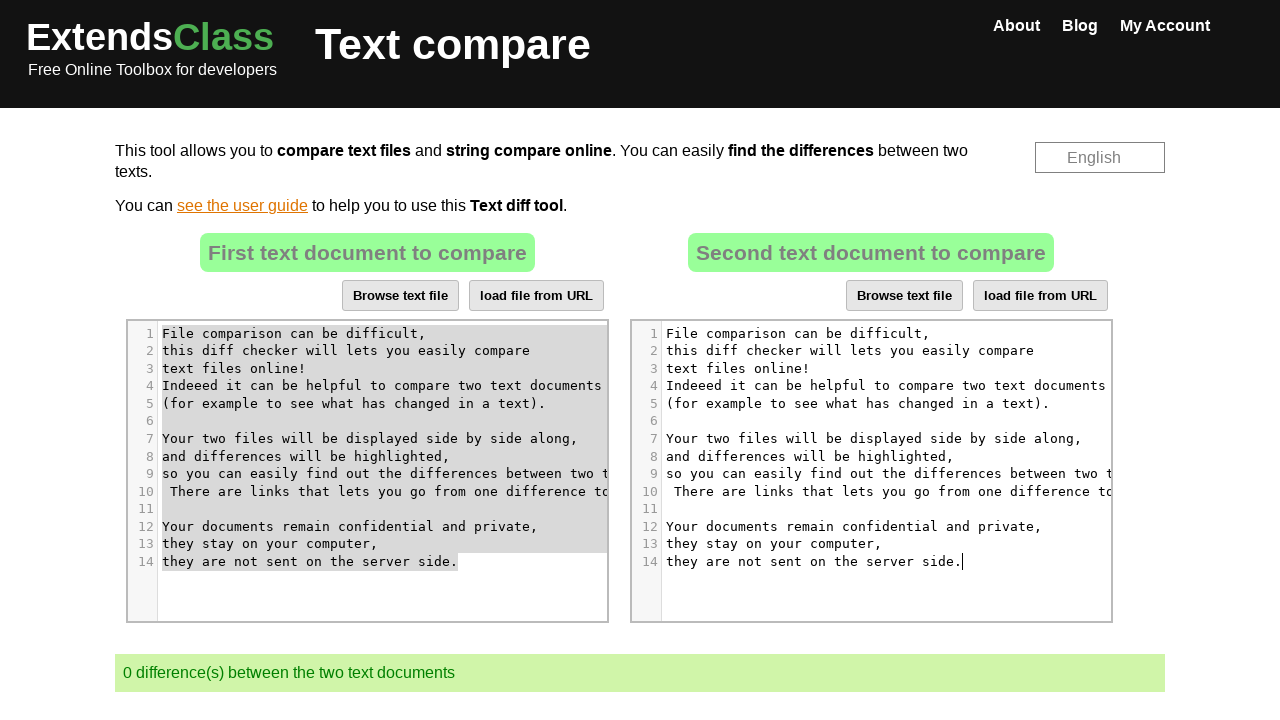